Navigates to BrowserStack homepage and verifies the page title

Starting URL: https://www.browserstack.com/

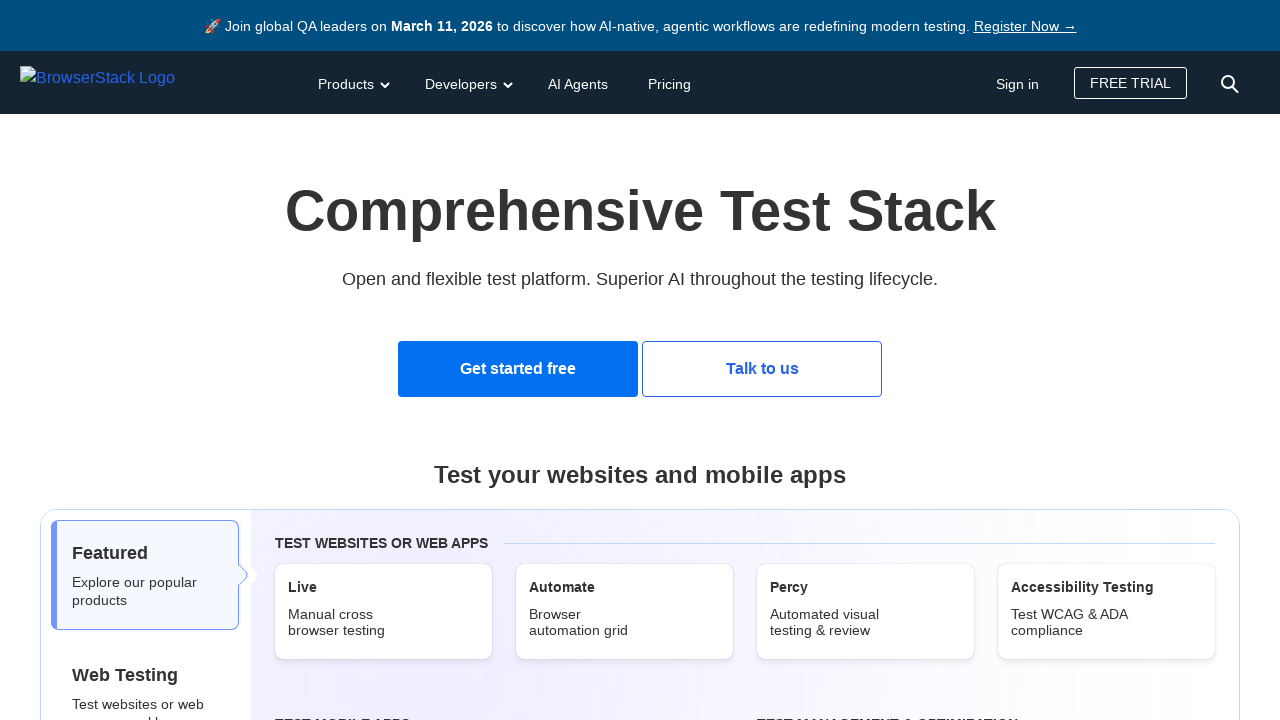

Navigated to BrowserStack homepage
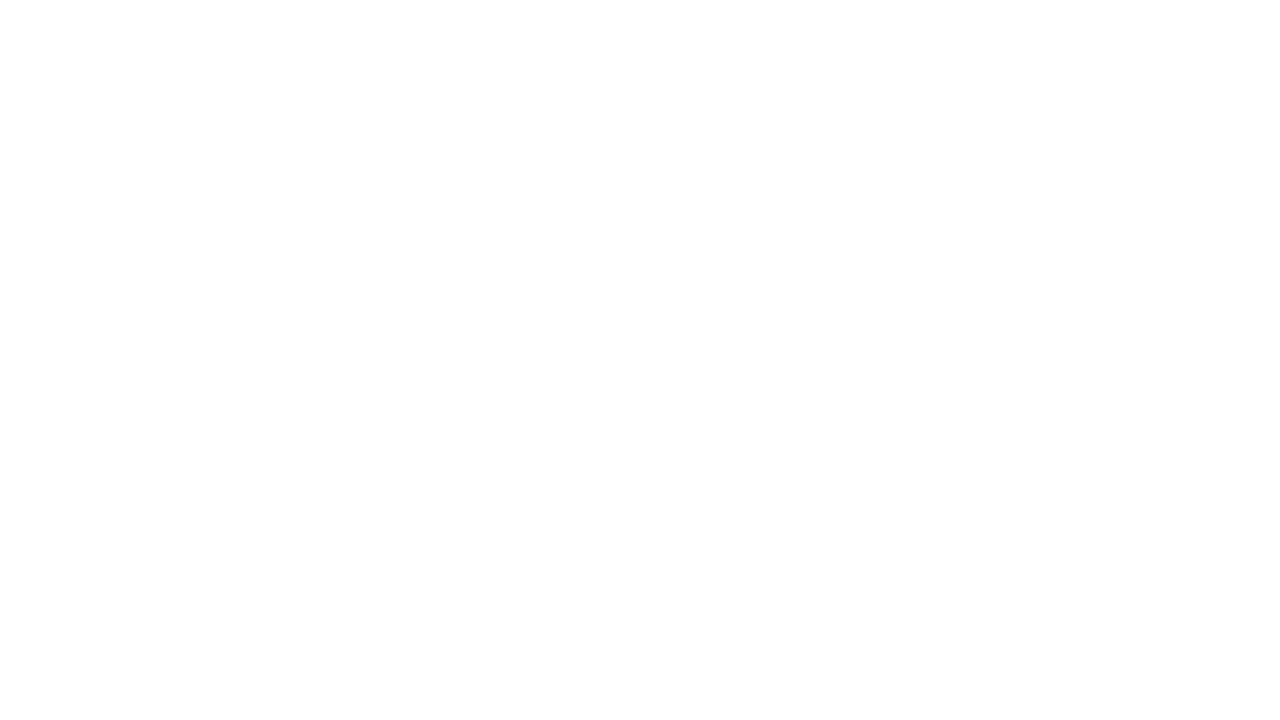

Retrieved page title
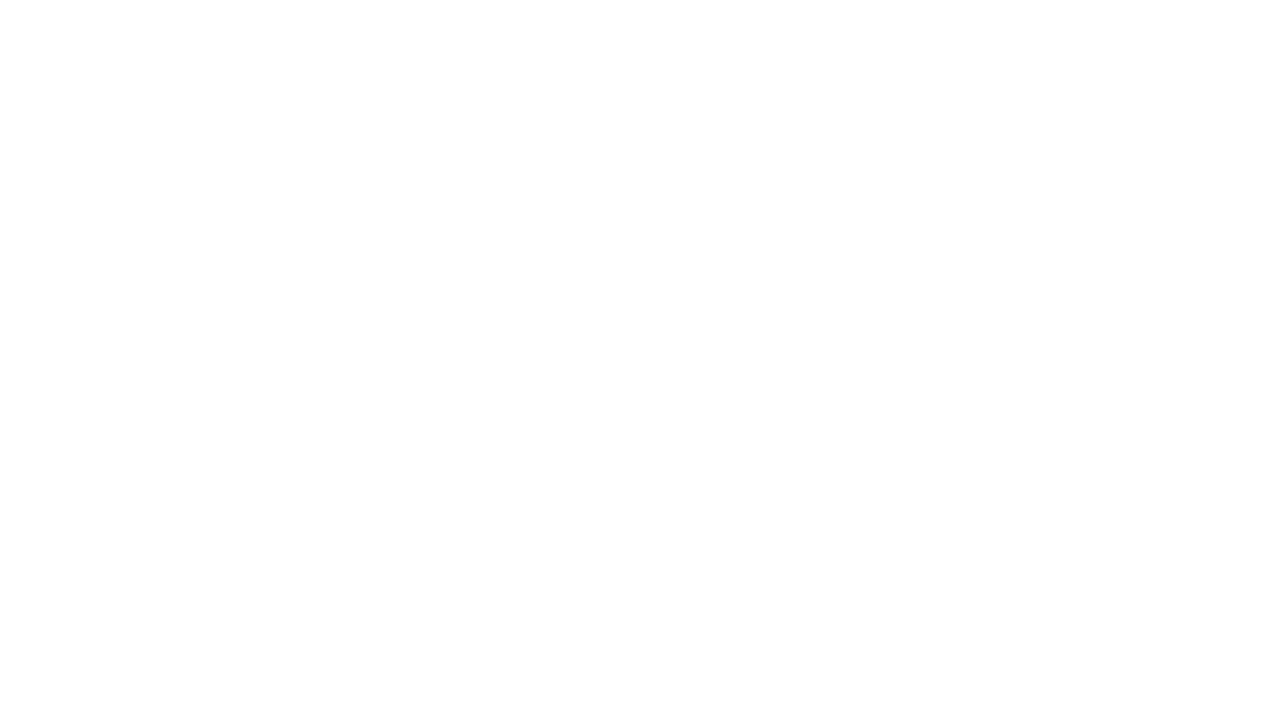

Soft assertion: Page title verification - Expected: 'Most Reliable App & Cross Browser Testing Platform | BrowserStack', Actual: 'Most Reliable App & Cross Browser Testing Platform | BrowserStack', Match: True
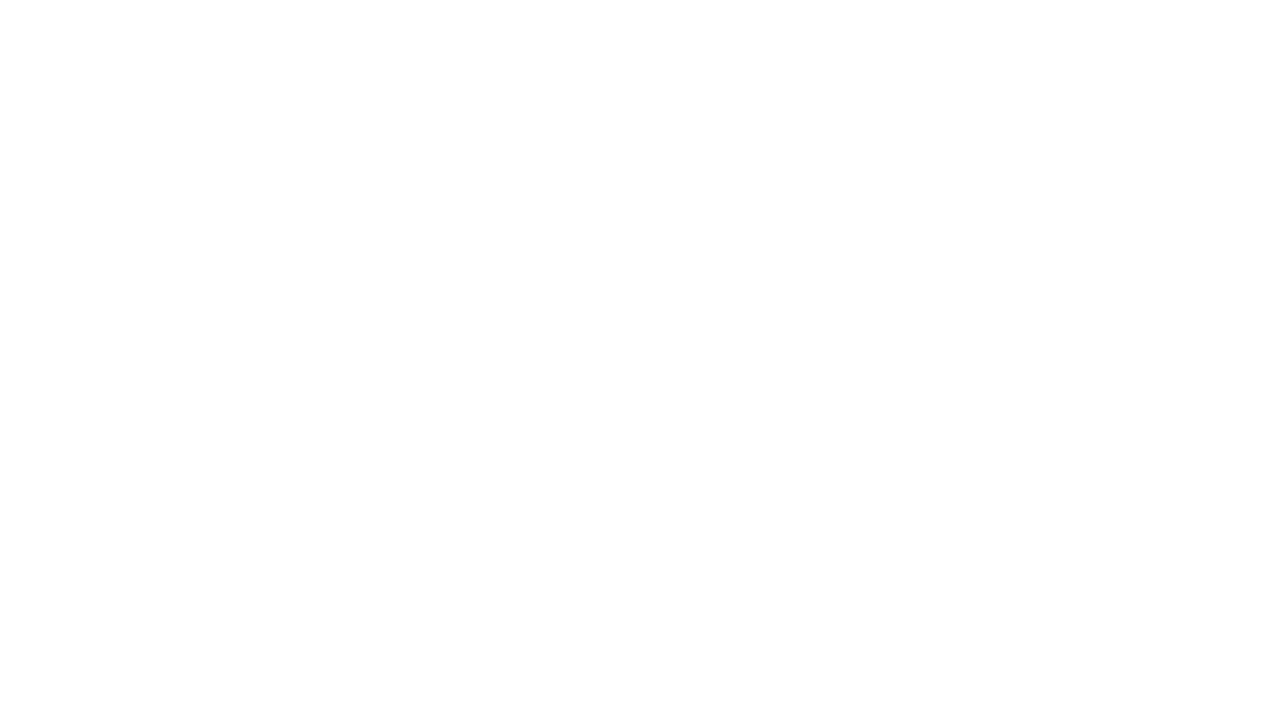

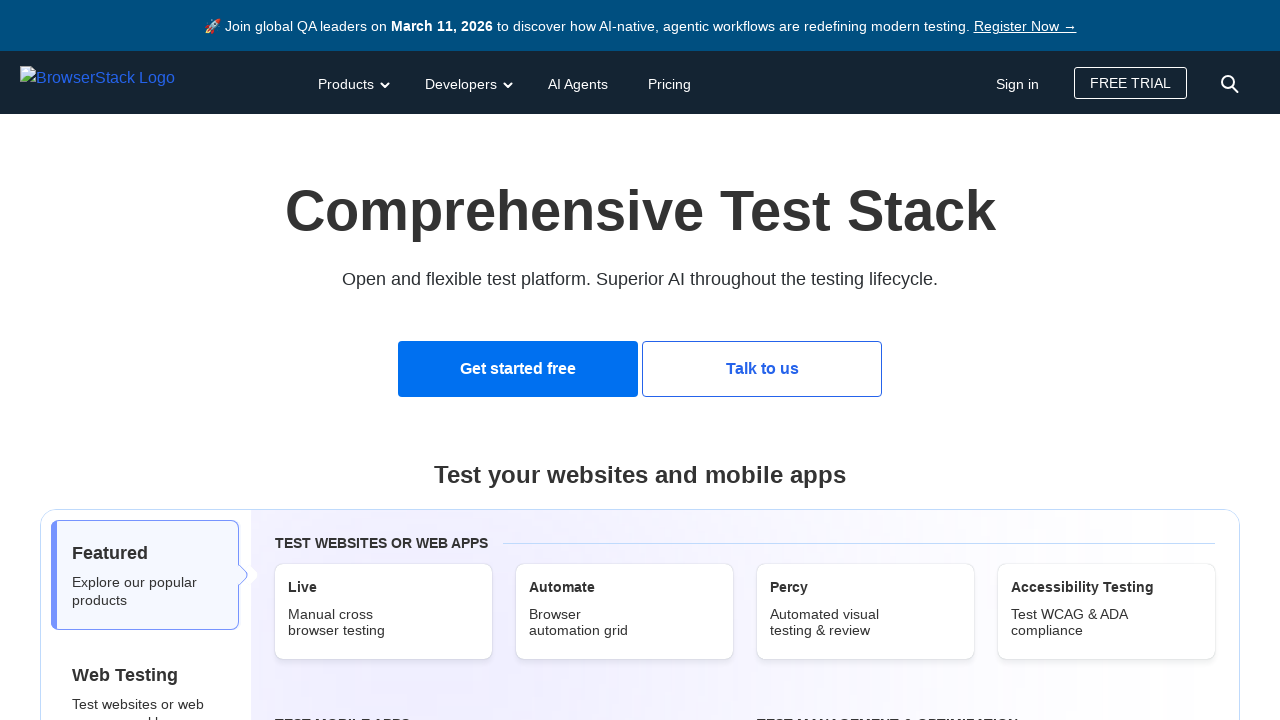